Tests filling an input field located to the right of a button element using relative positioning

Starting URL: https://dgotlieb.github.io/RelativeLocator/index.html

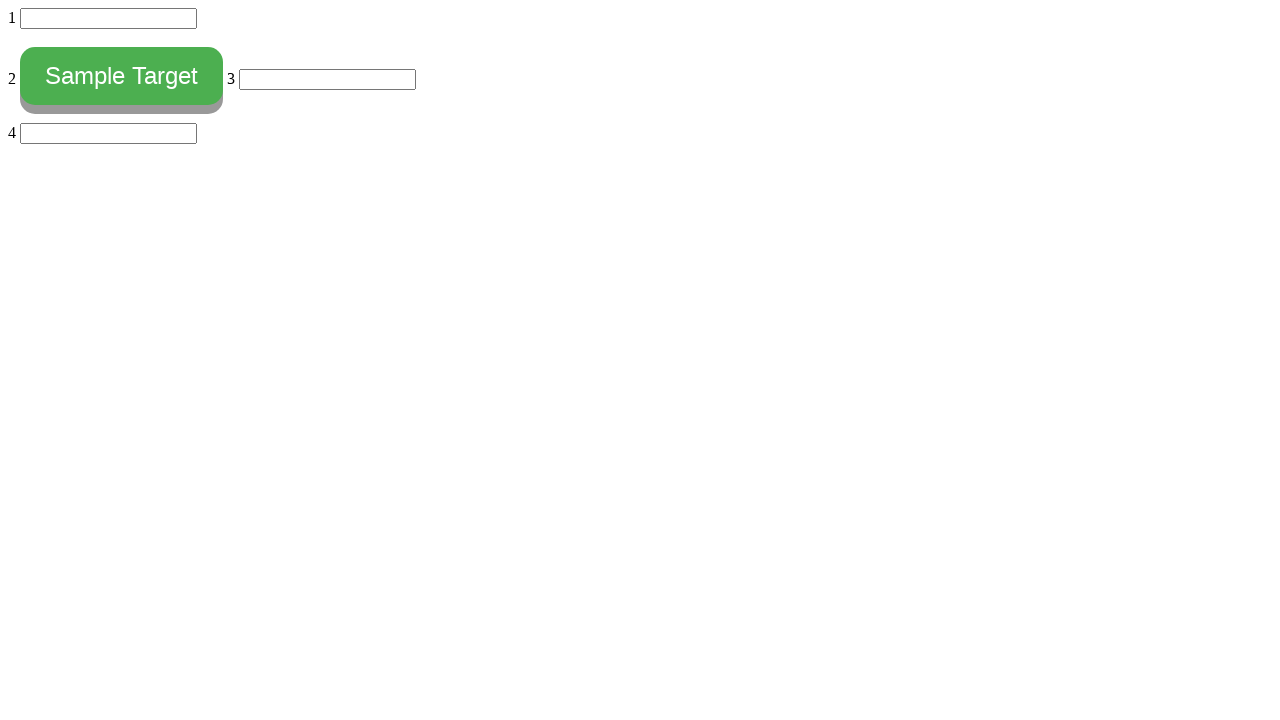

Located the button element with id 'myButton'
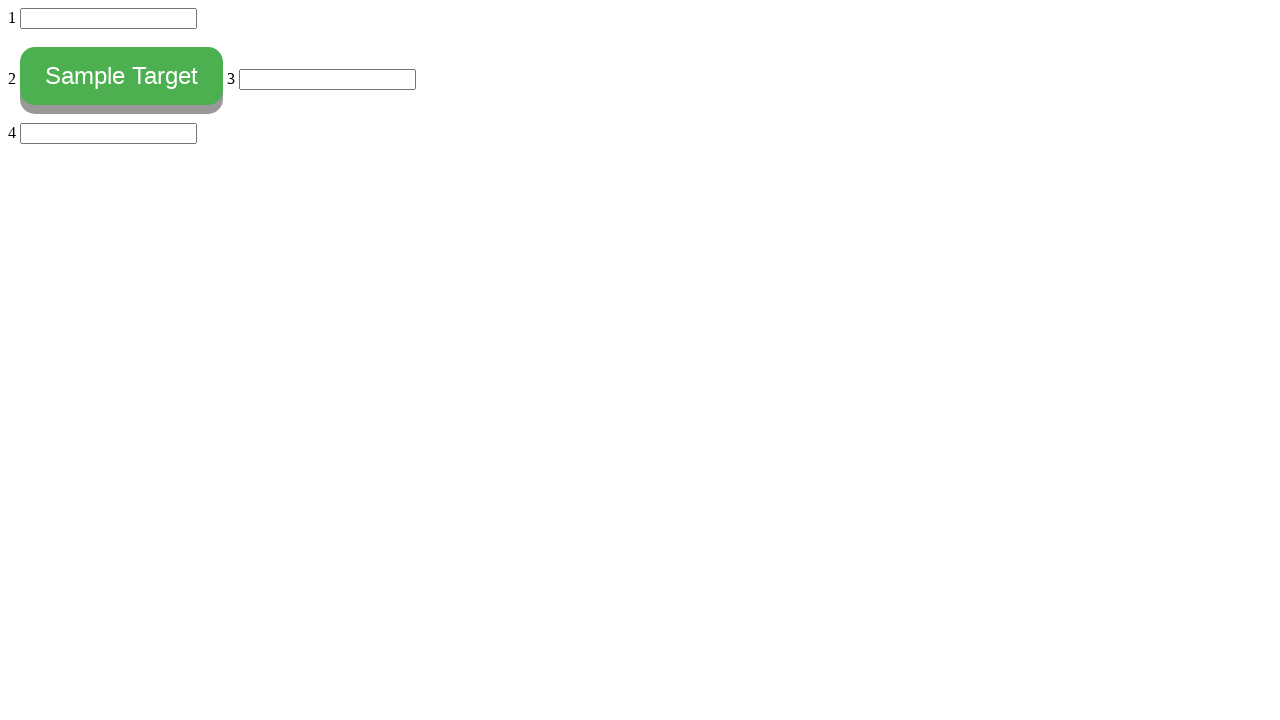

Located all input elements on the page
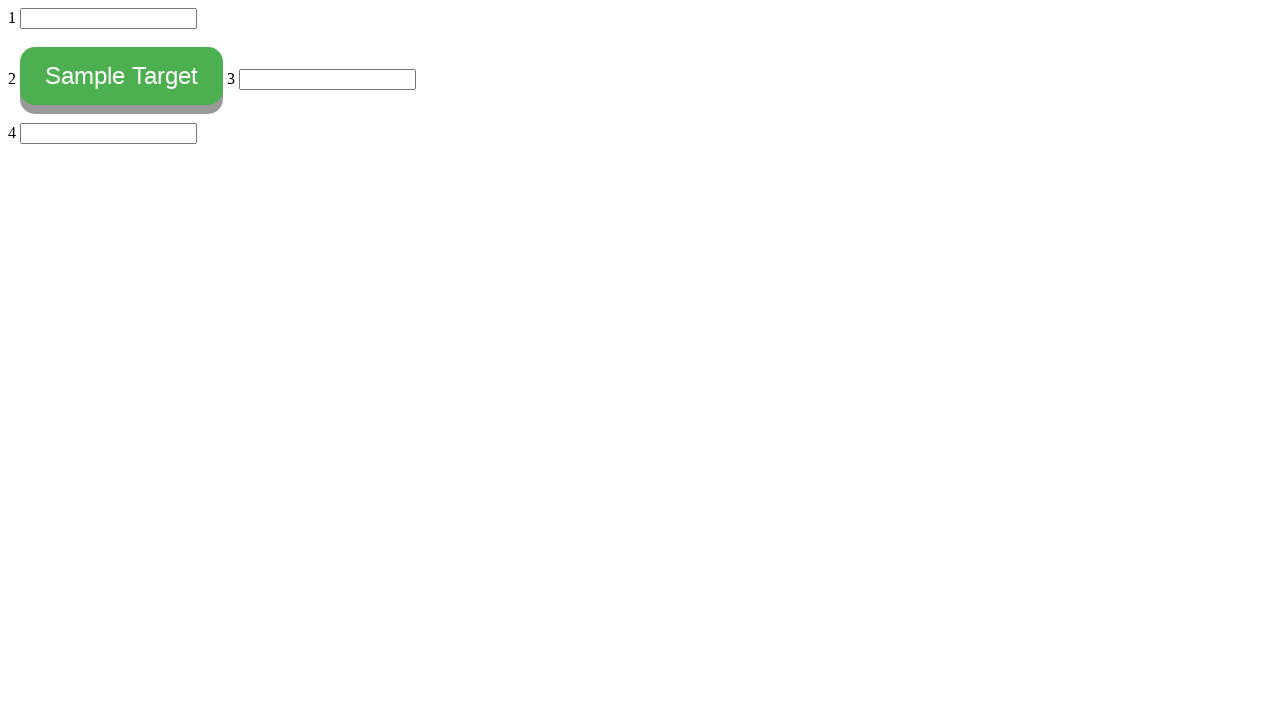

Retrieved bounding box coordinates of the button
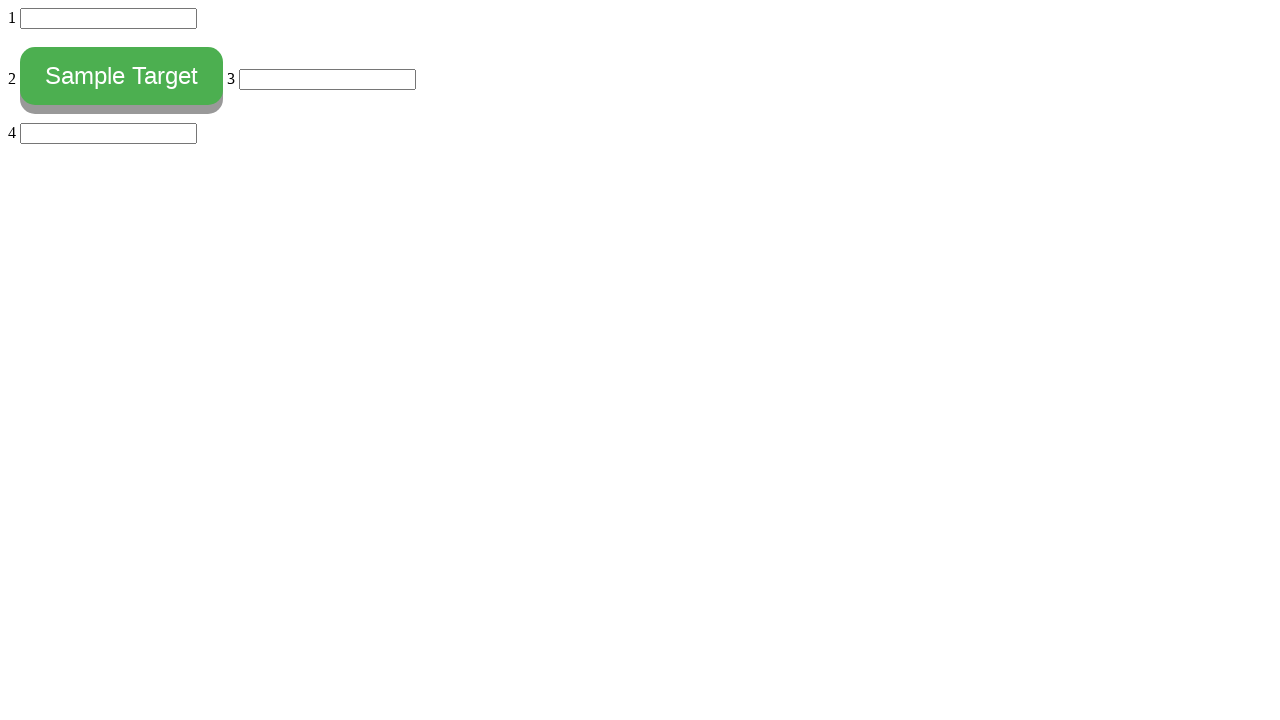

Found and filled input field to the right of button with 'rightOf' on input >> nth=1
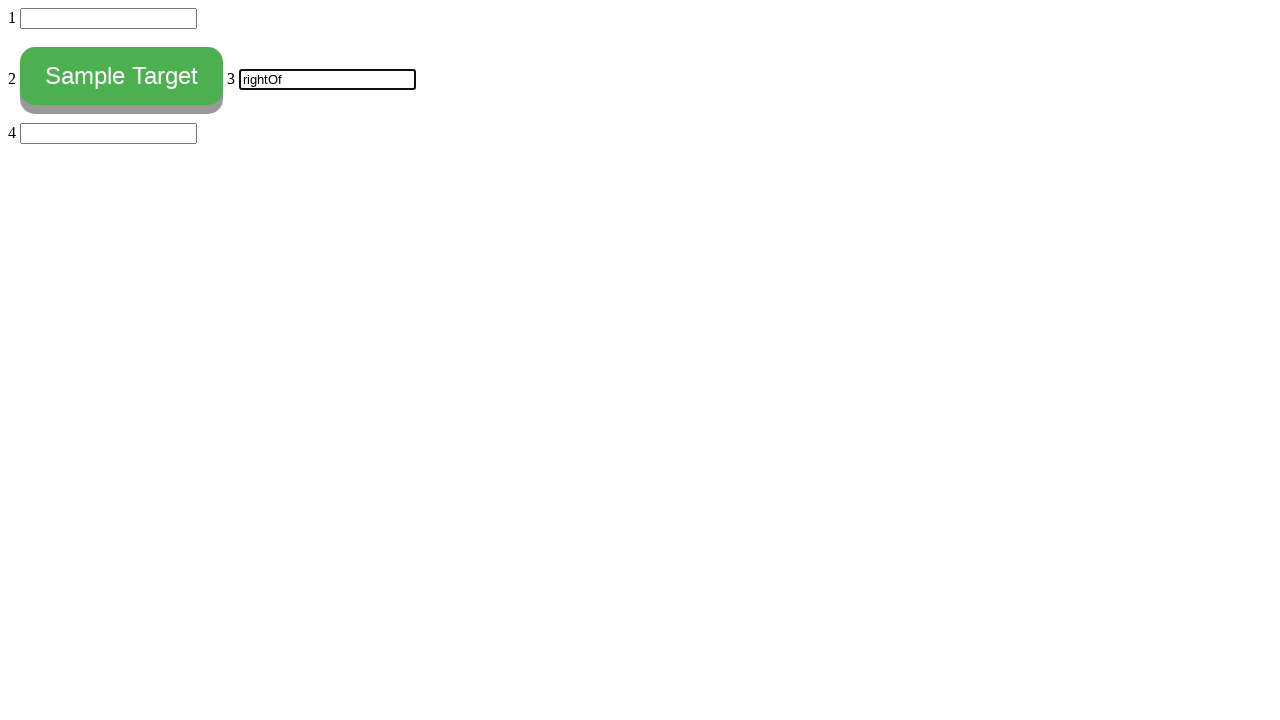

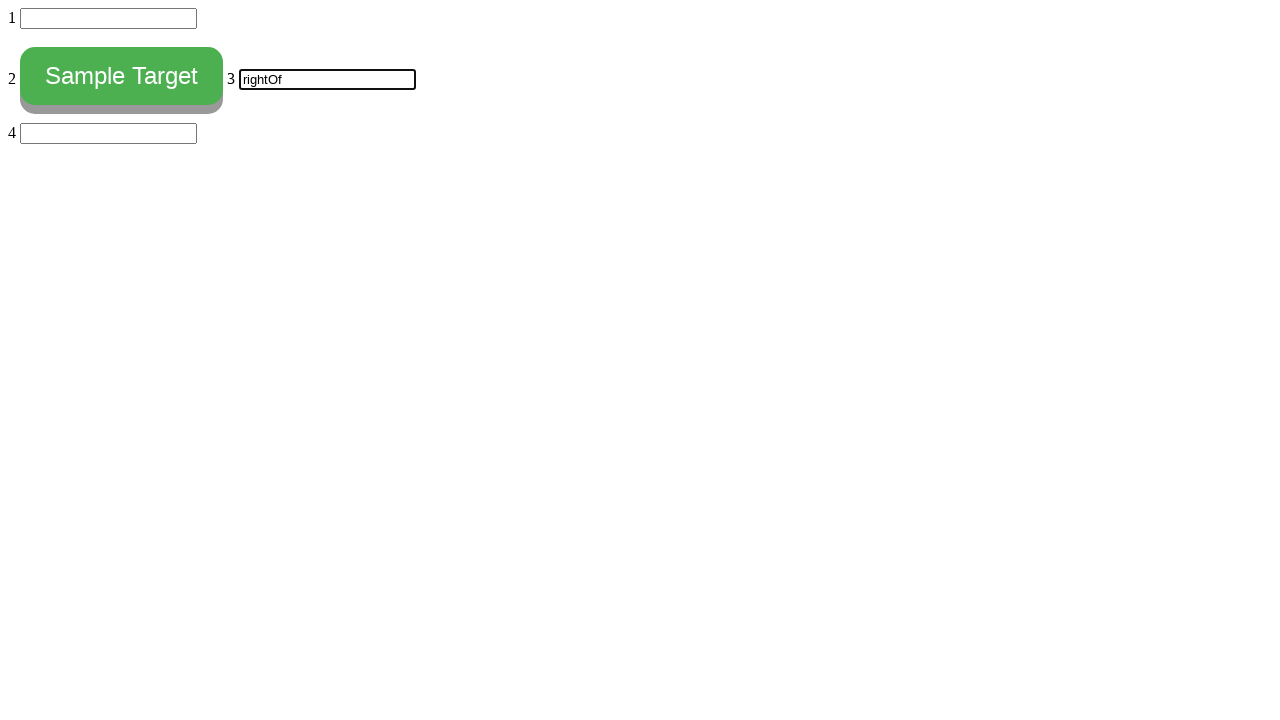